Tests right-click context menu functionality by performing a context click on an element, selecting a menu option, and handling the resulting alert dialog

Starting URL: https://swisnl.github.io/jQuery-contextMenu/demo.html

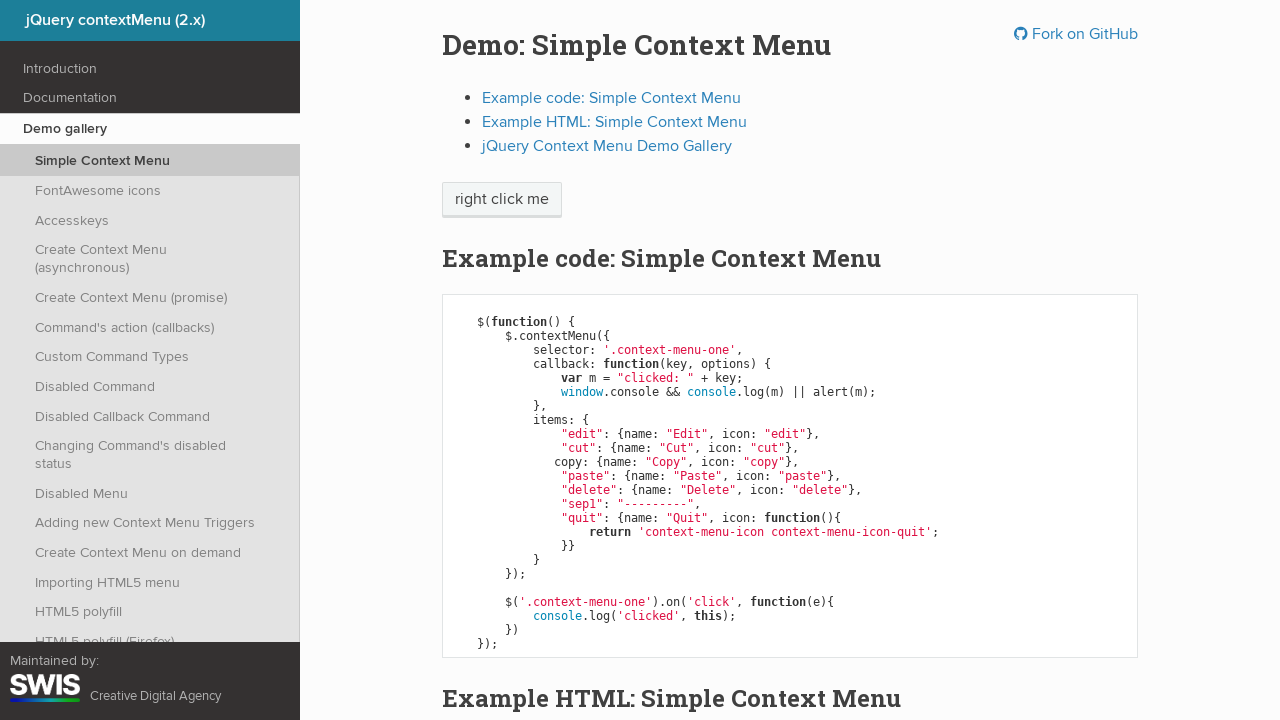

Located the 'right click me' element
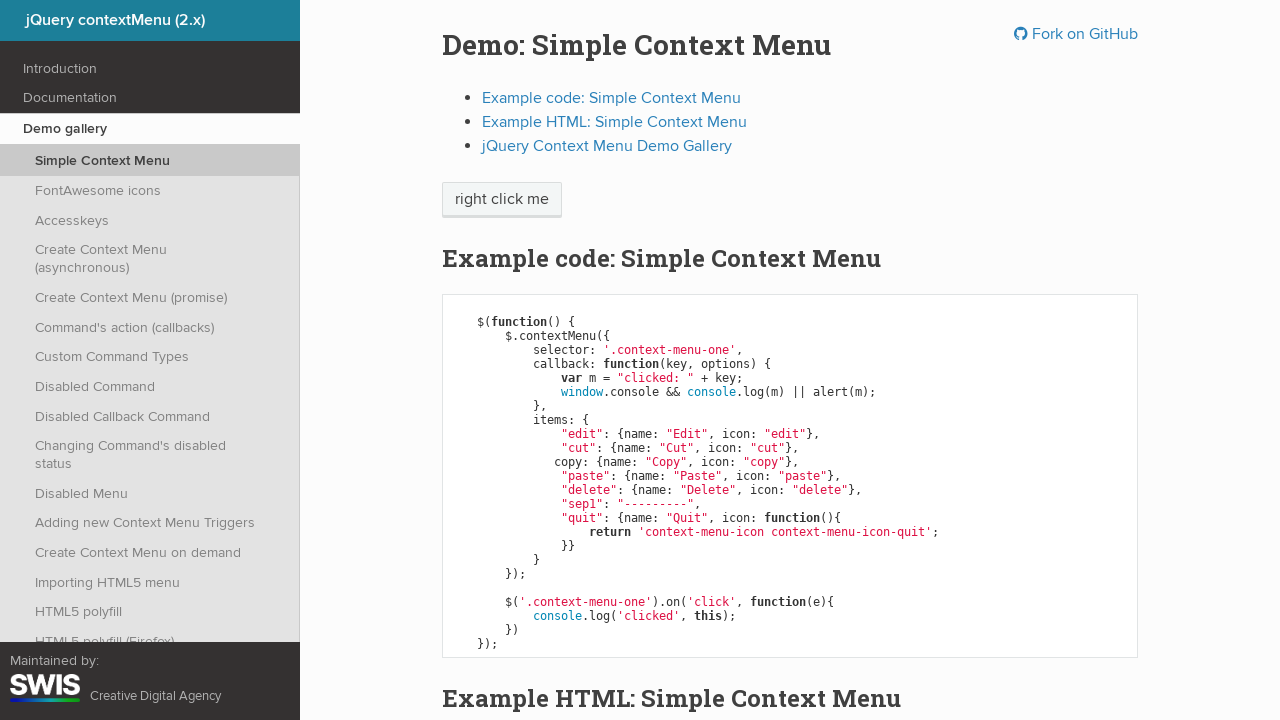

Performed right-click on the element to open context menu at (502, 200) on xpath=//span[text()='right click me']
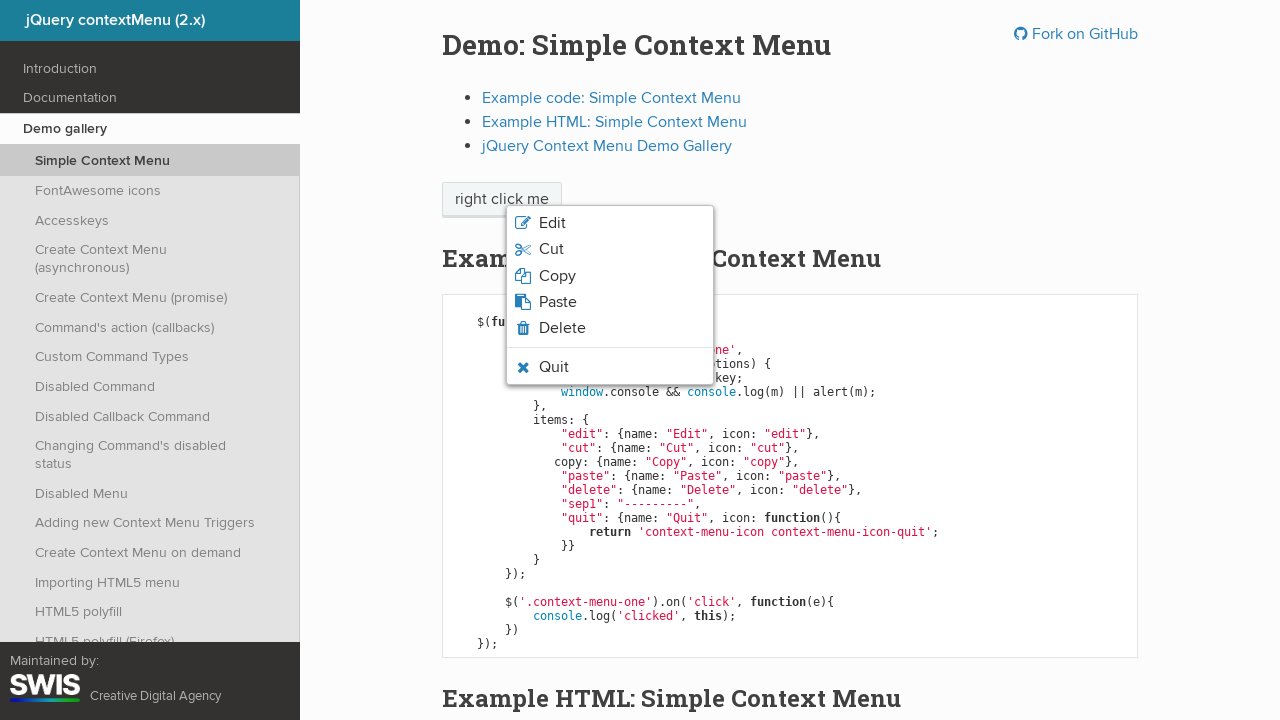

Clicked 'Quit' option from the context menu at (554, 367) on xpath=//span[text()='Quit']
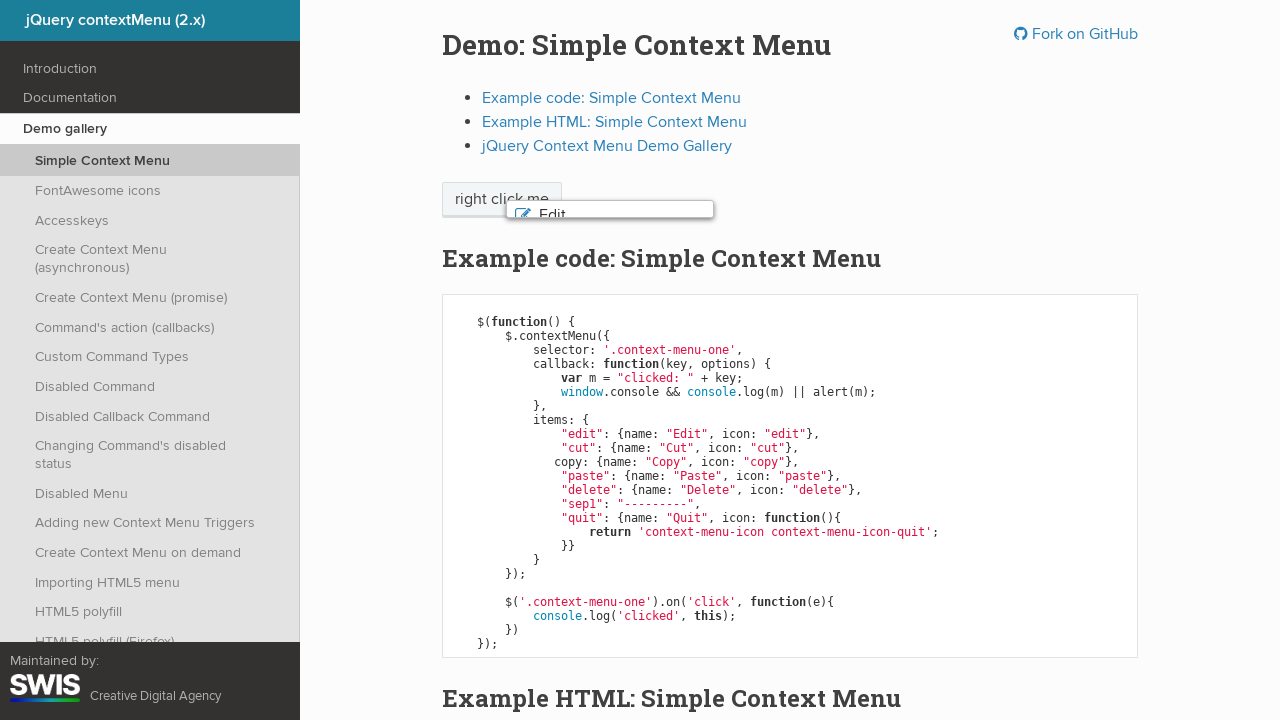

Set up dialog handler to accept alert
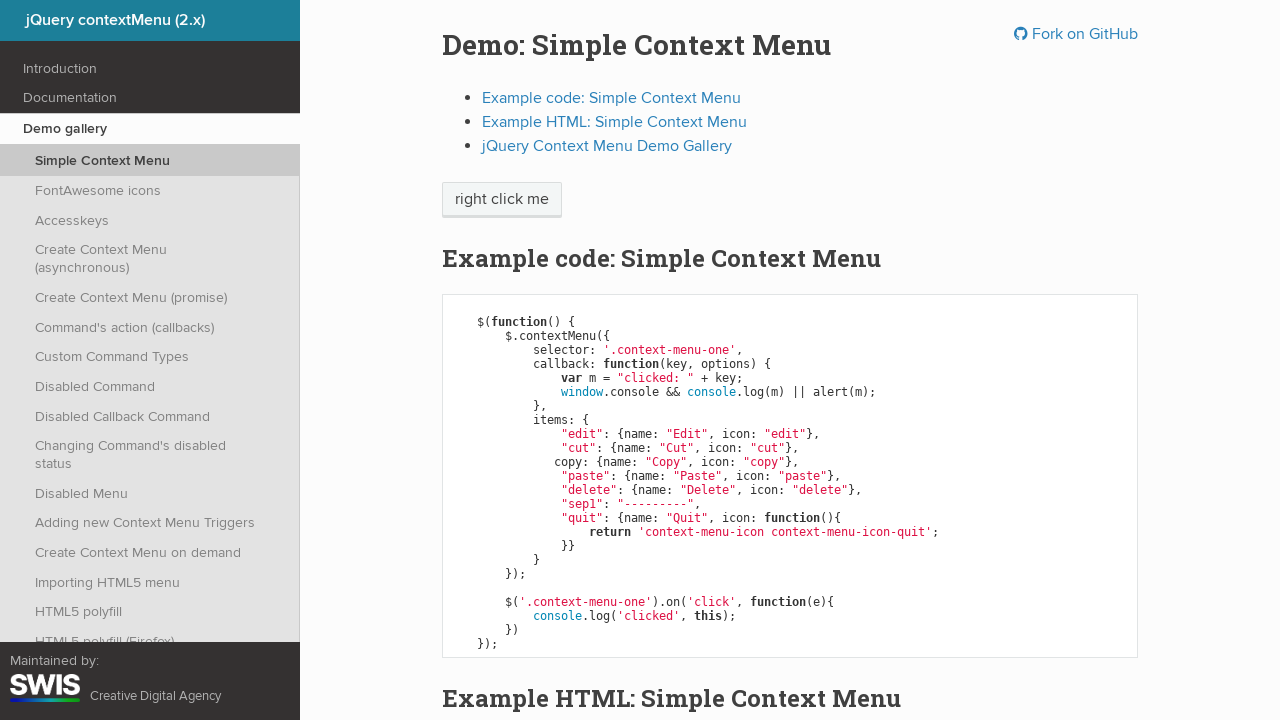

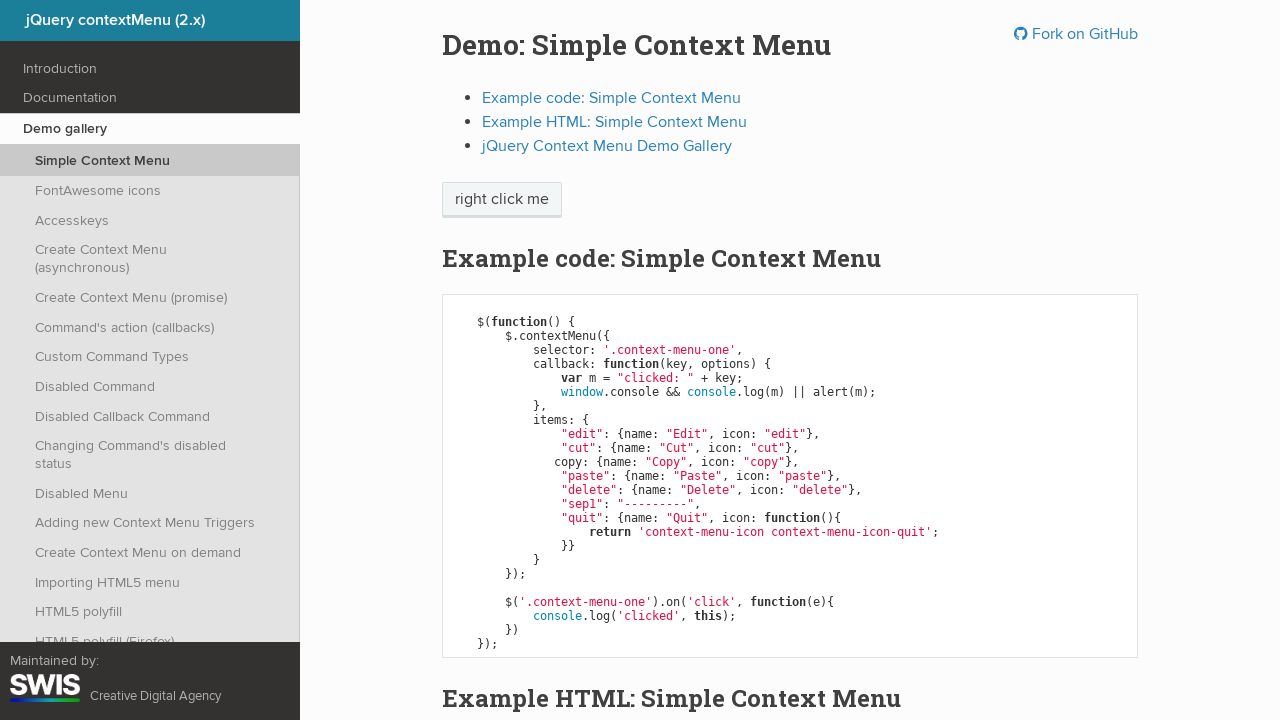